Tests nested frame navigation by clicking on the Nested Frames link, switching to the top frame, then to the middle frame, and verifying the content element is accessible.

Starting URL: http://the-internet.herokuapp.com/

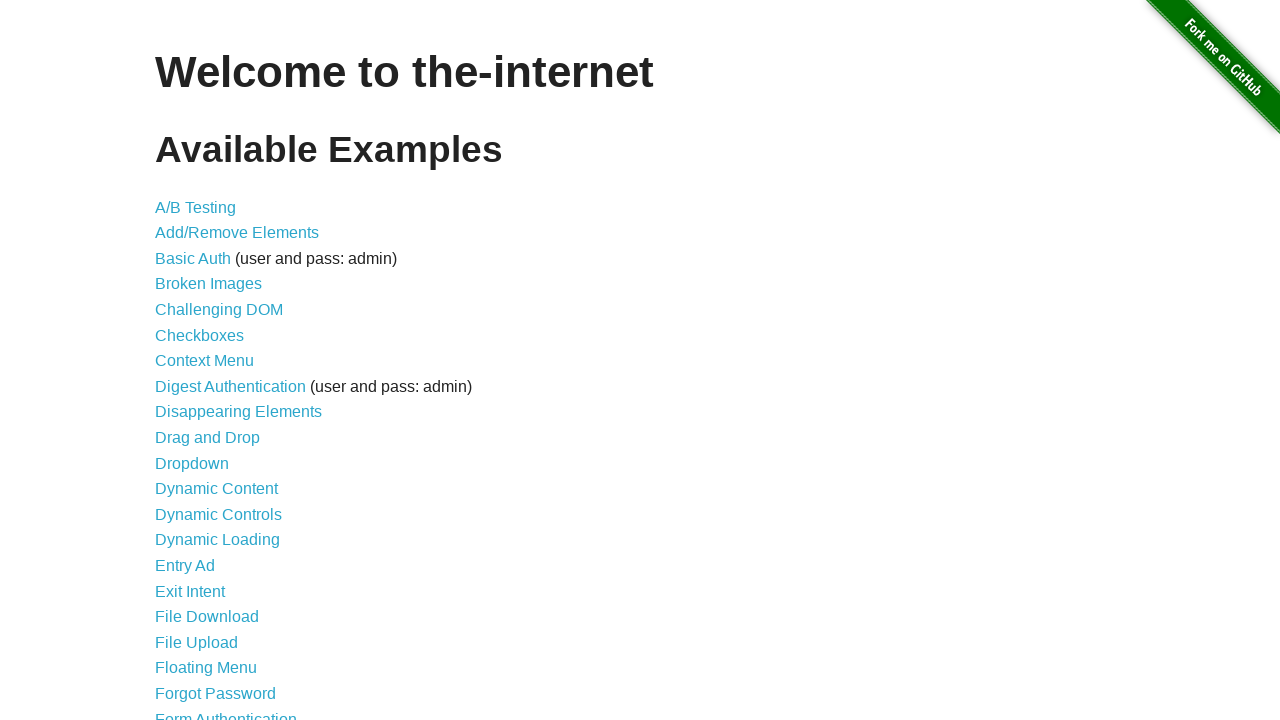

Clicked on 'Nested Frames' link at (210, 395) on text=Nested Frames
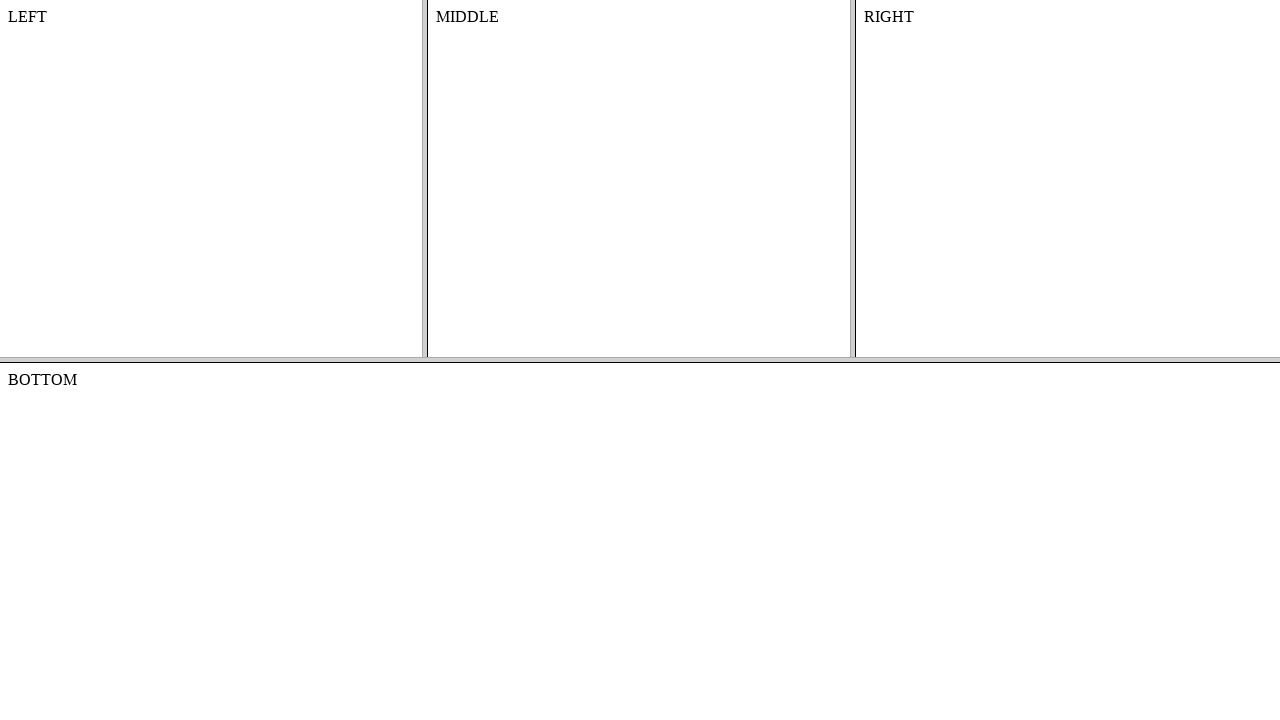

Located top frame element
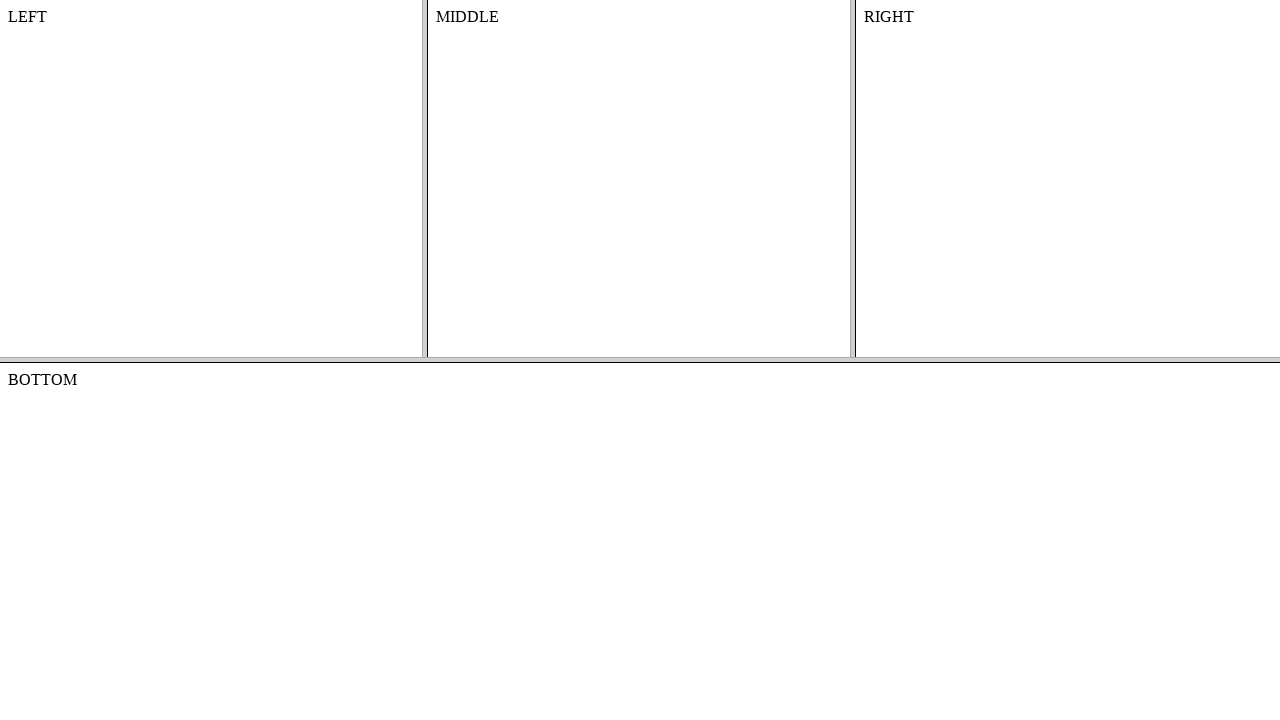

Located middle frame within top frame
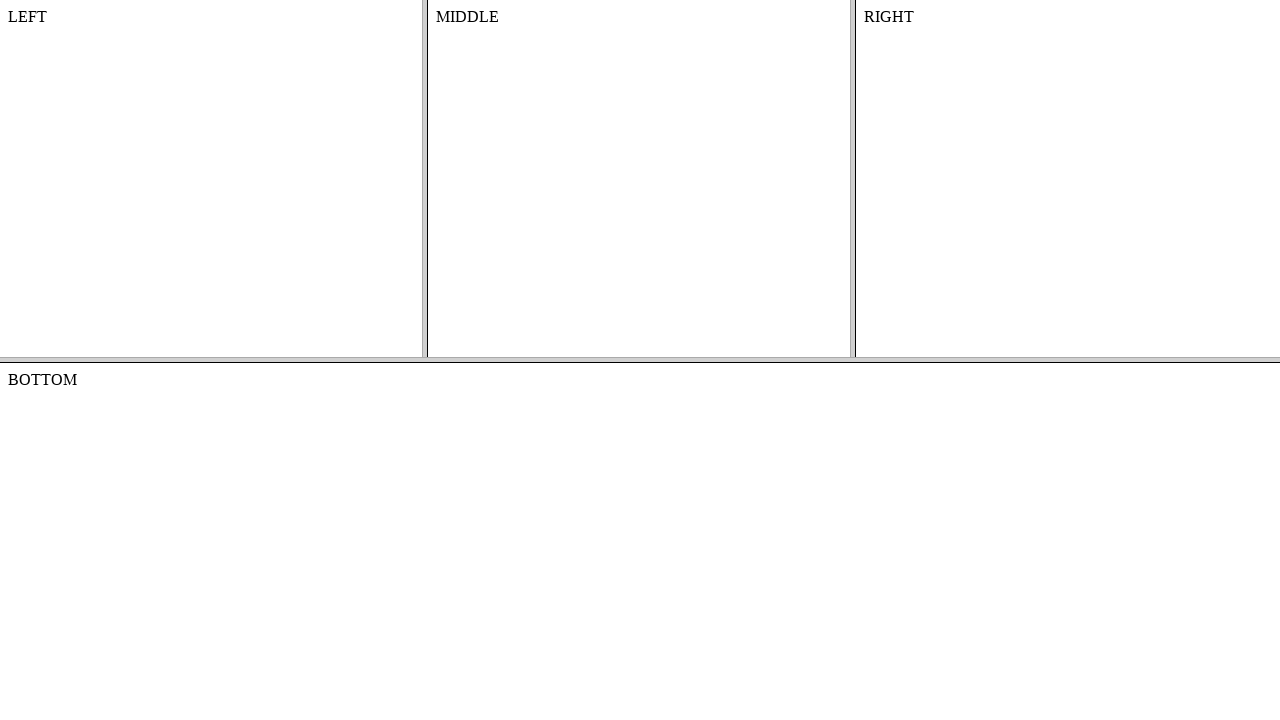

Located content element in middle frame
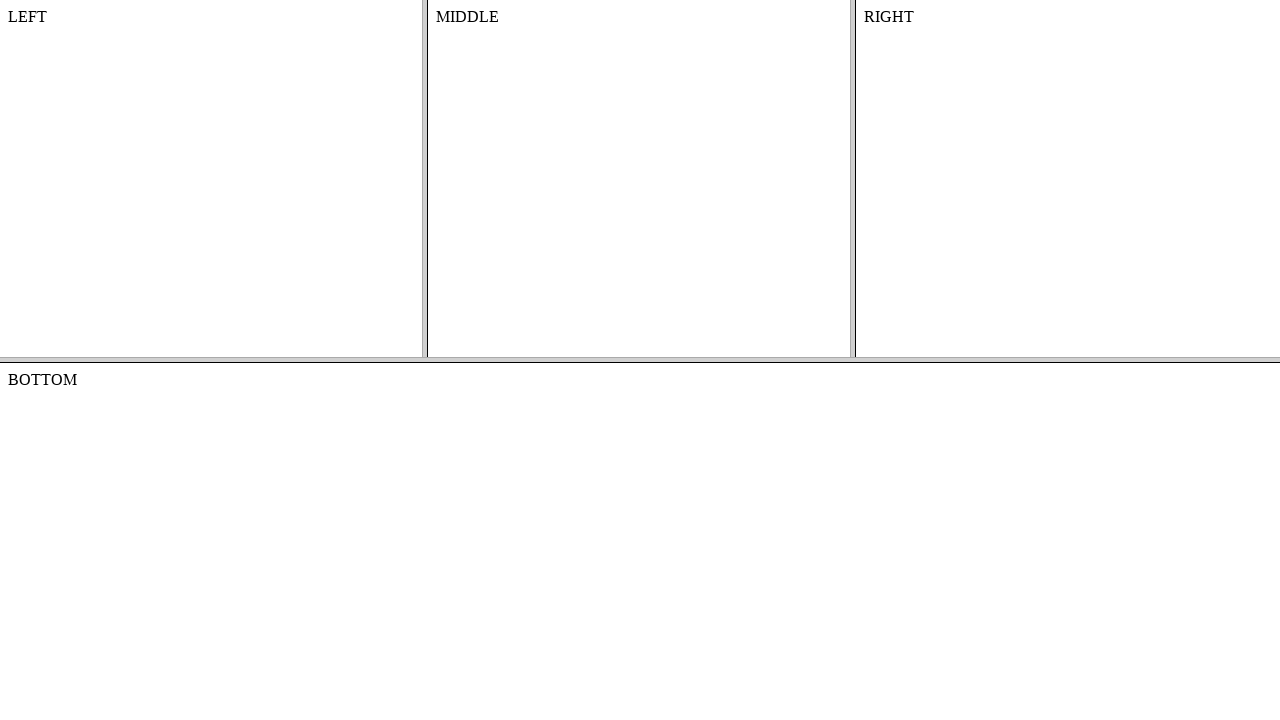

Waited for content element to be ready
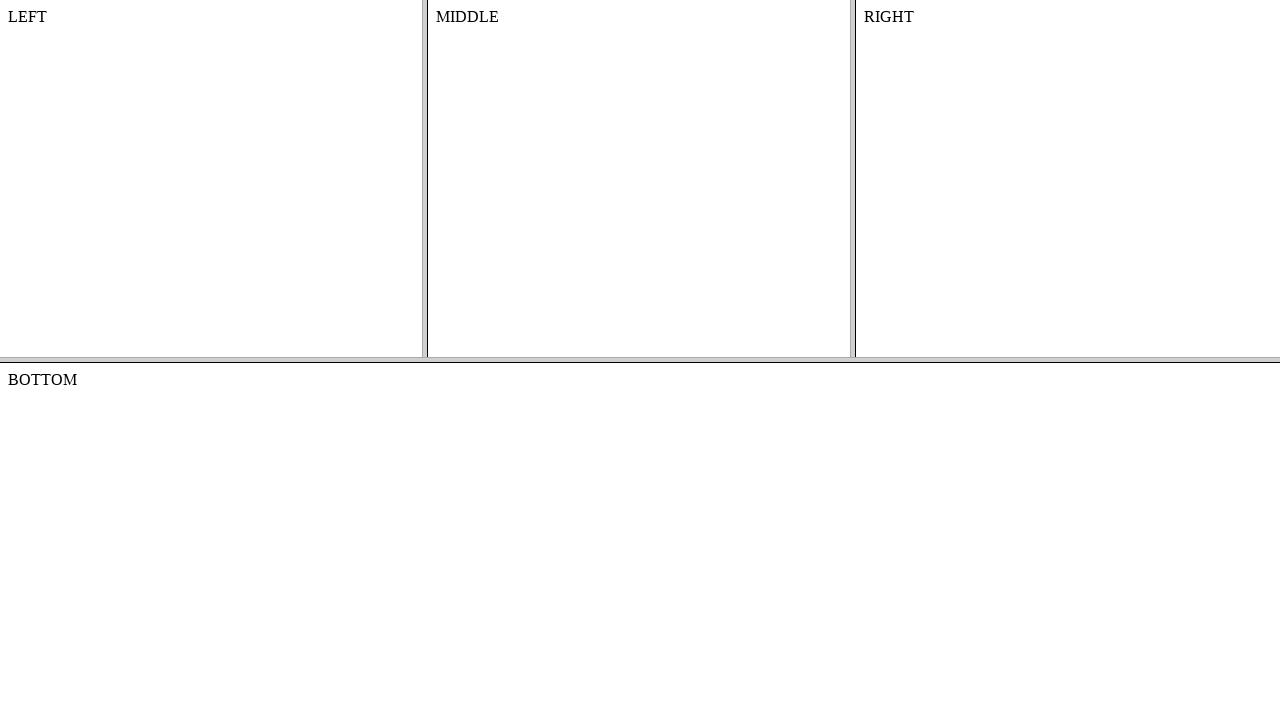

Verified content element has text content
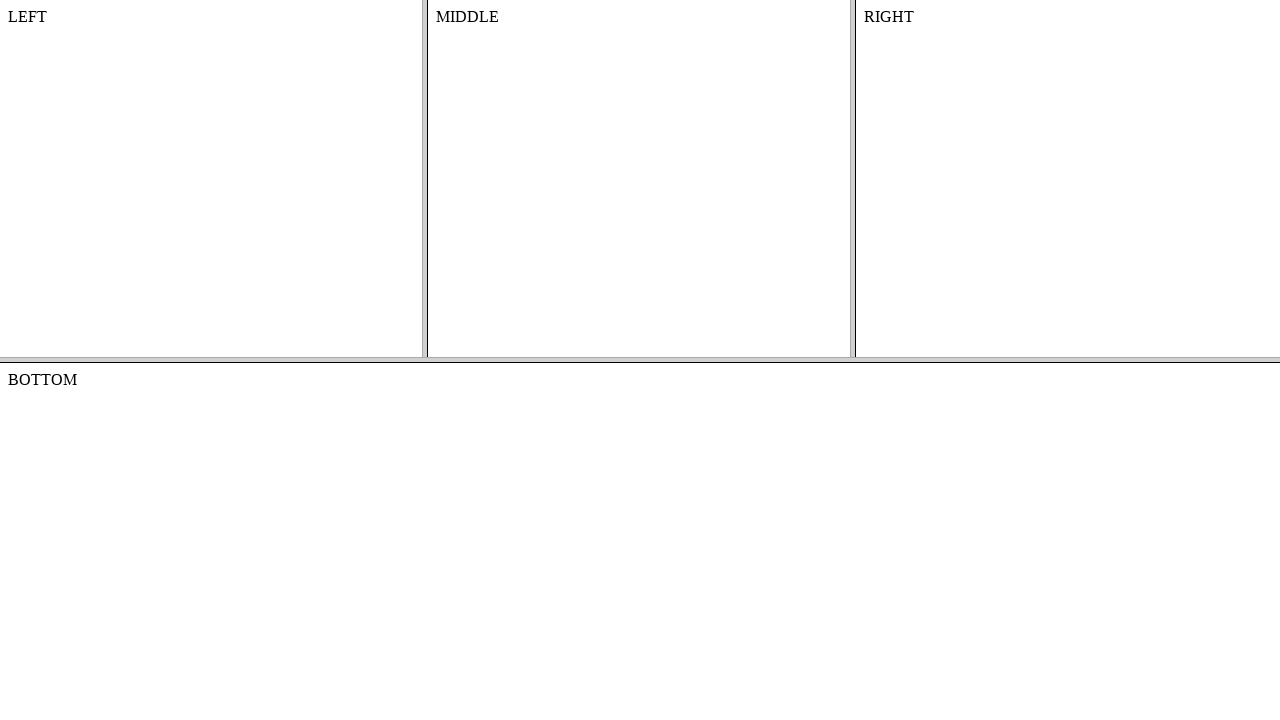

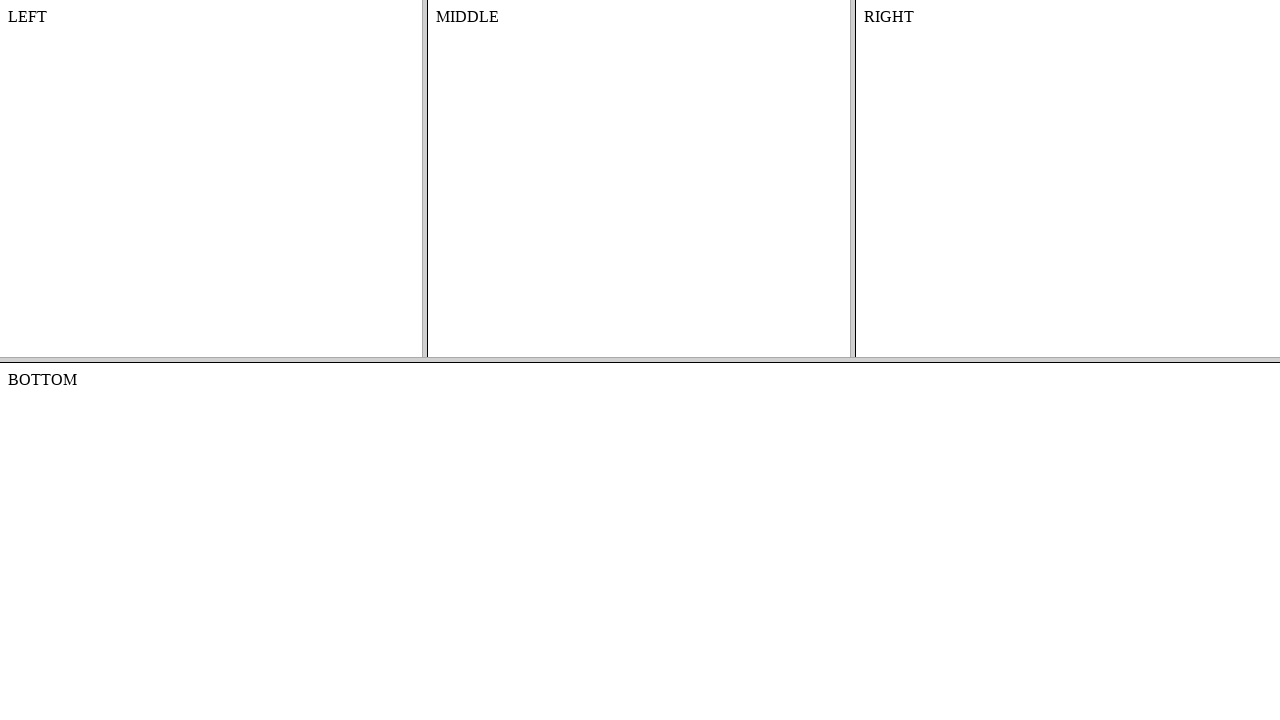